Navigates to the Omayo blog page to verify that the page loads successfully

Starting URL: http://omayo.blogspot.com/

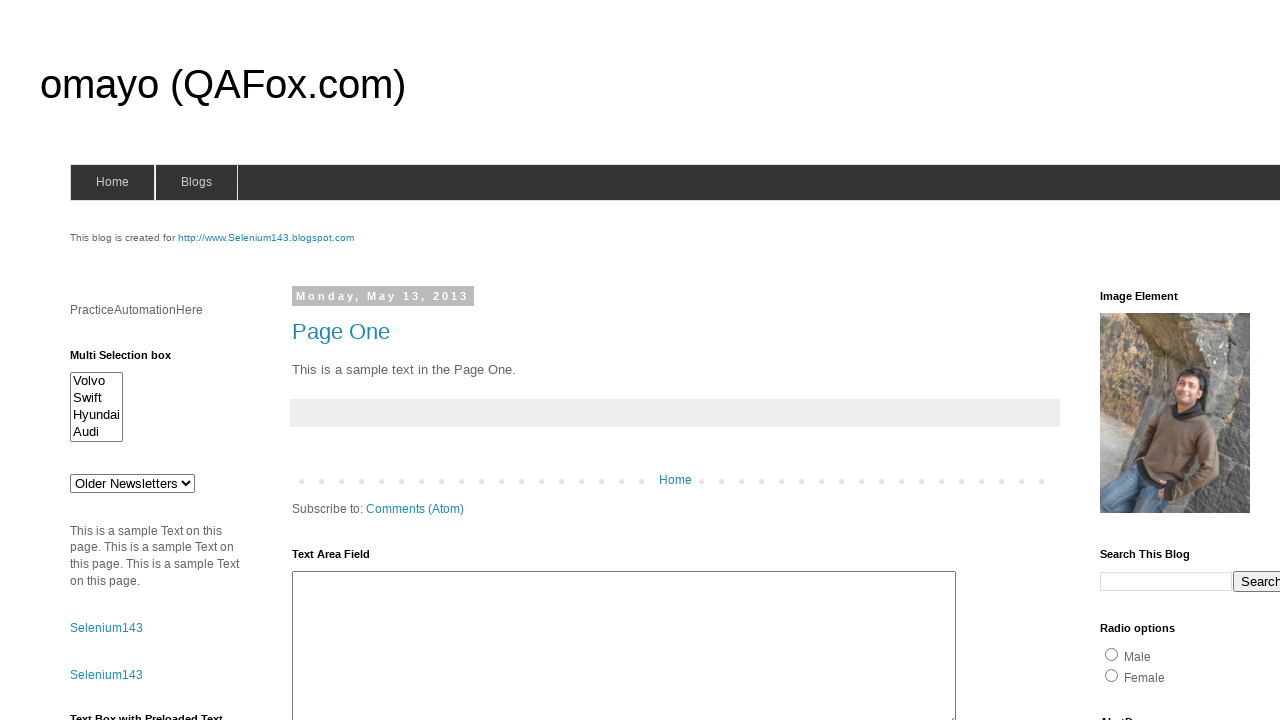

Navigated to Omayo blog page
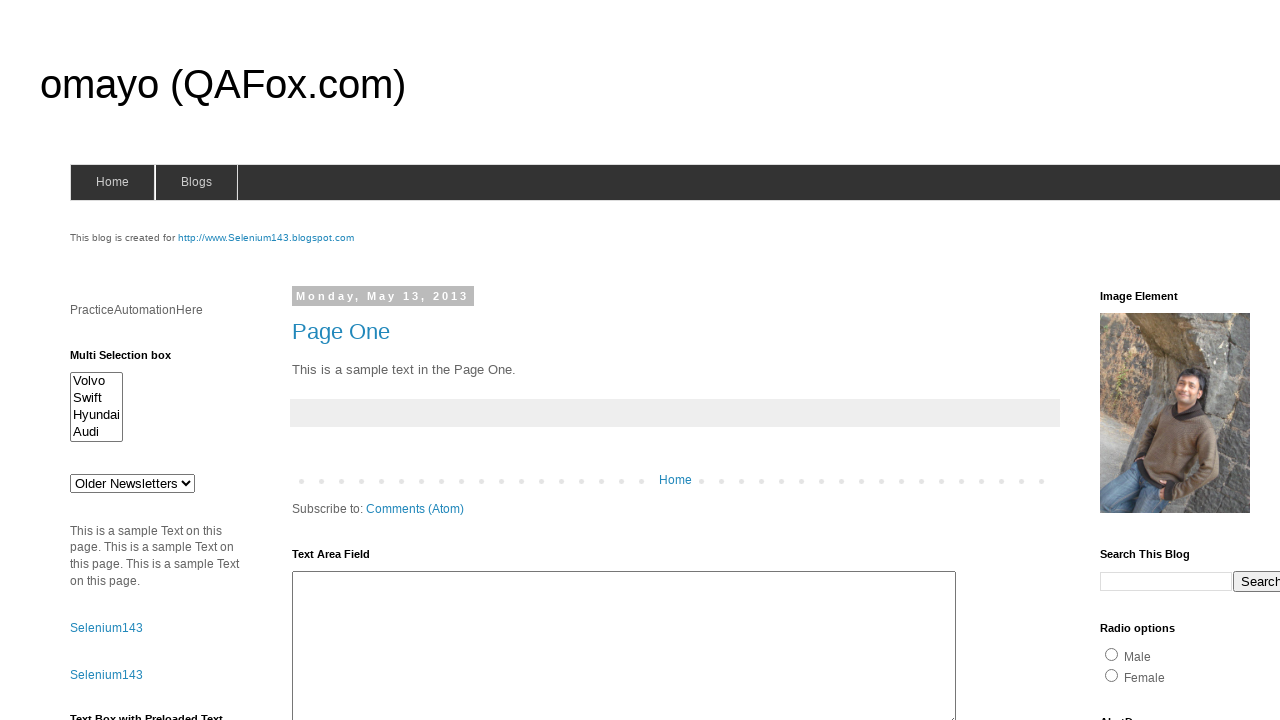

Omayo blog page loaded successfully
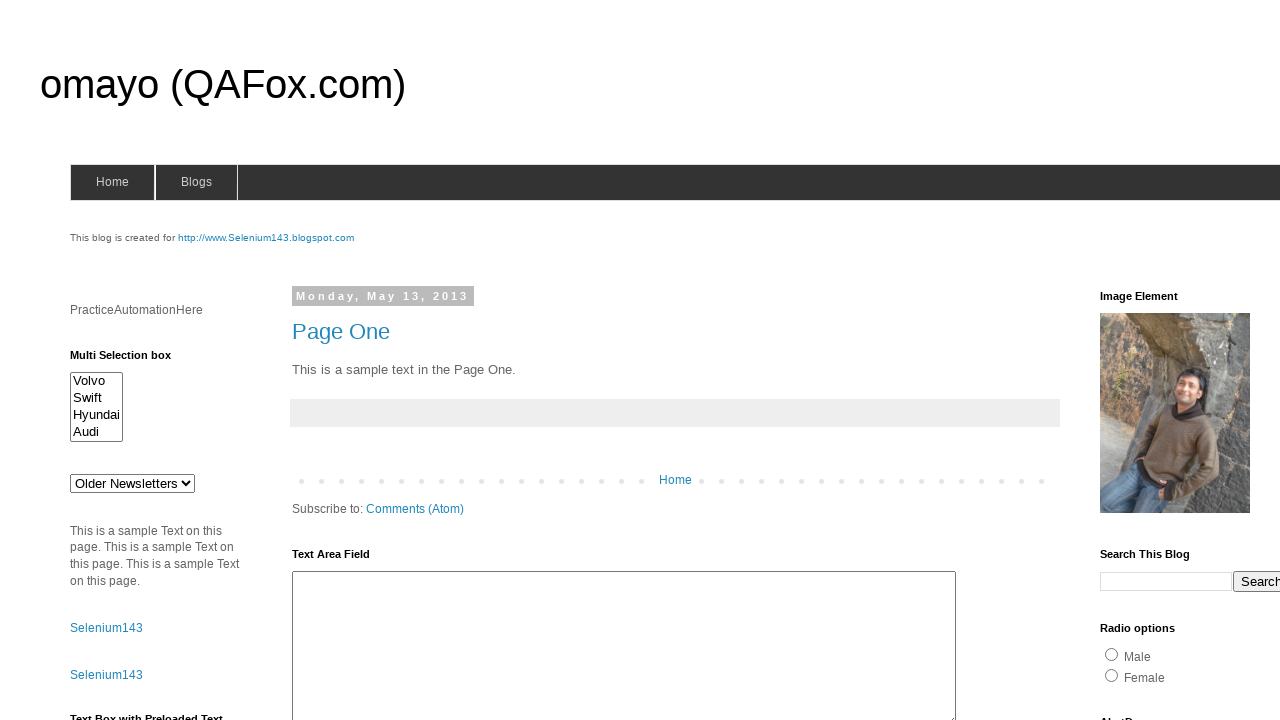

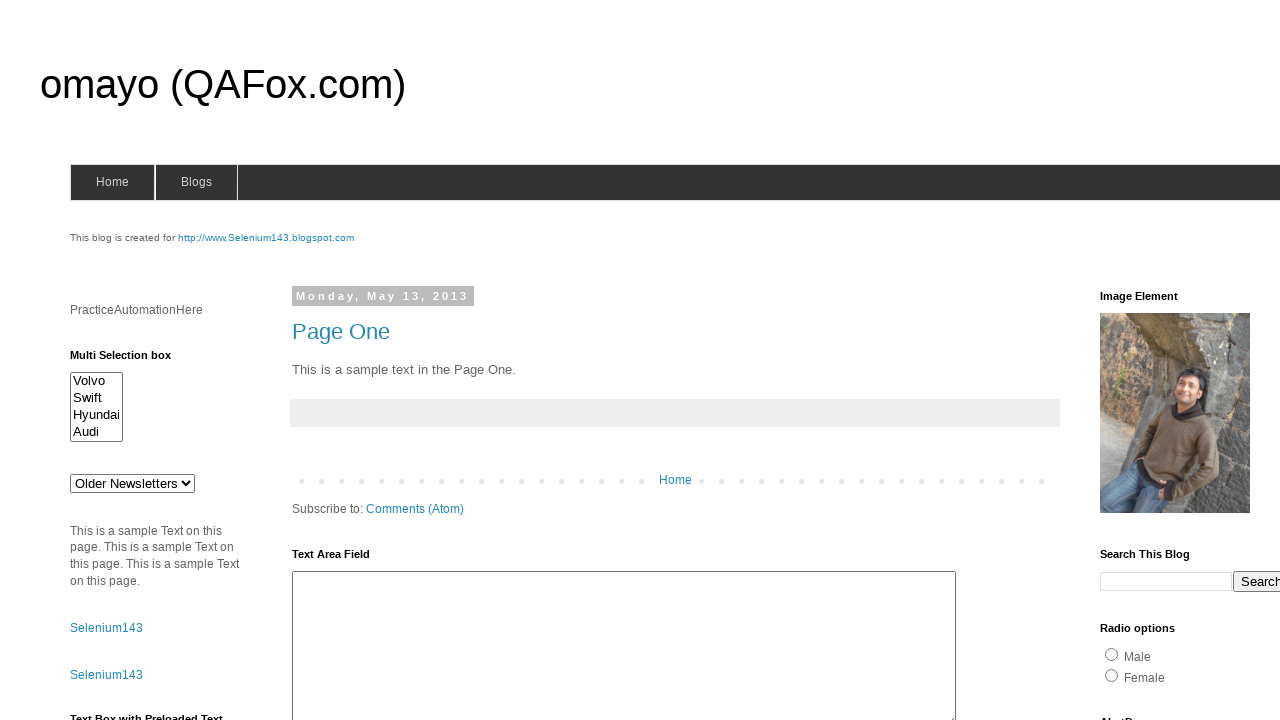